Navigates to the OrangeHRM demo site homepage

Starting URL: https://opensource-demo.orangehrmlive.com/

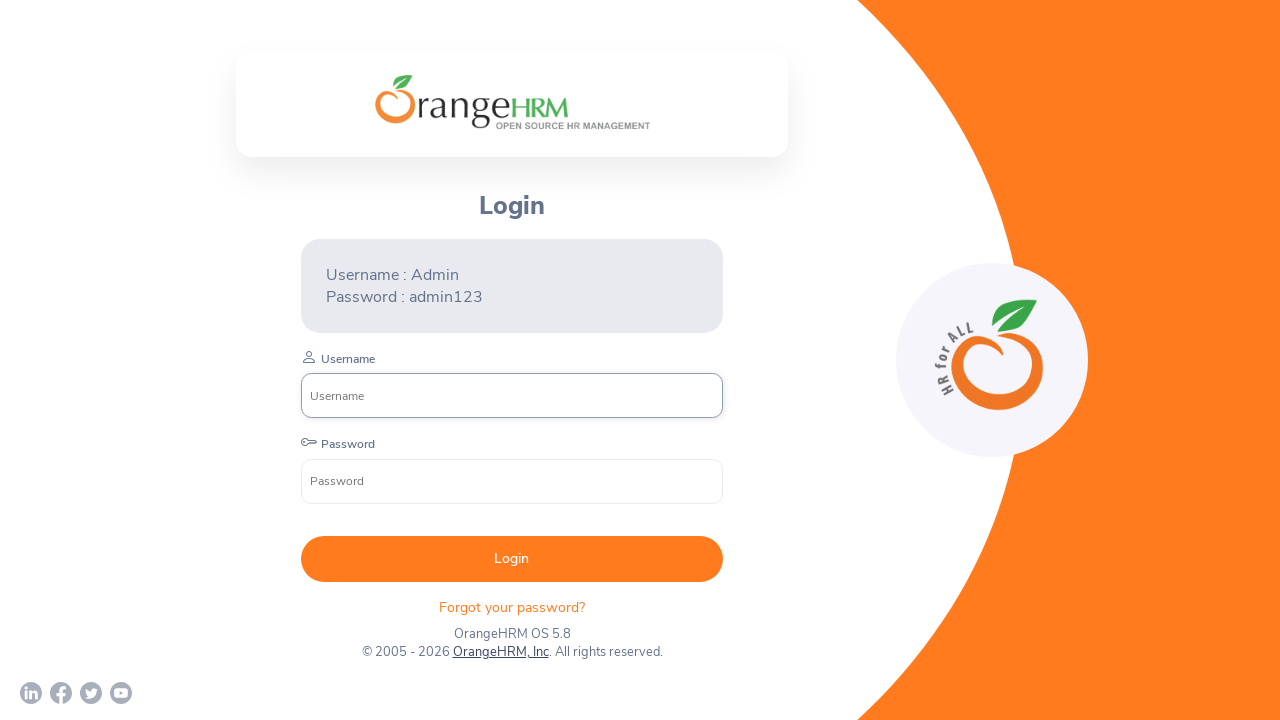

OrangeHRM homepage loaded - DOM content ready
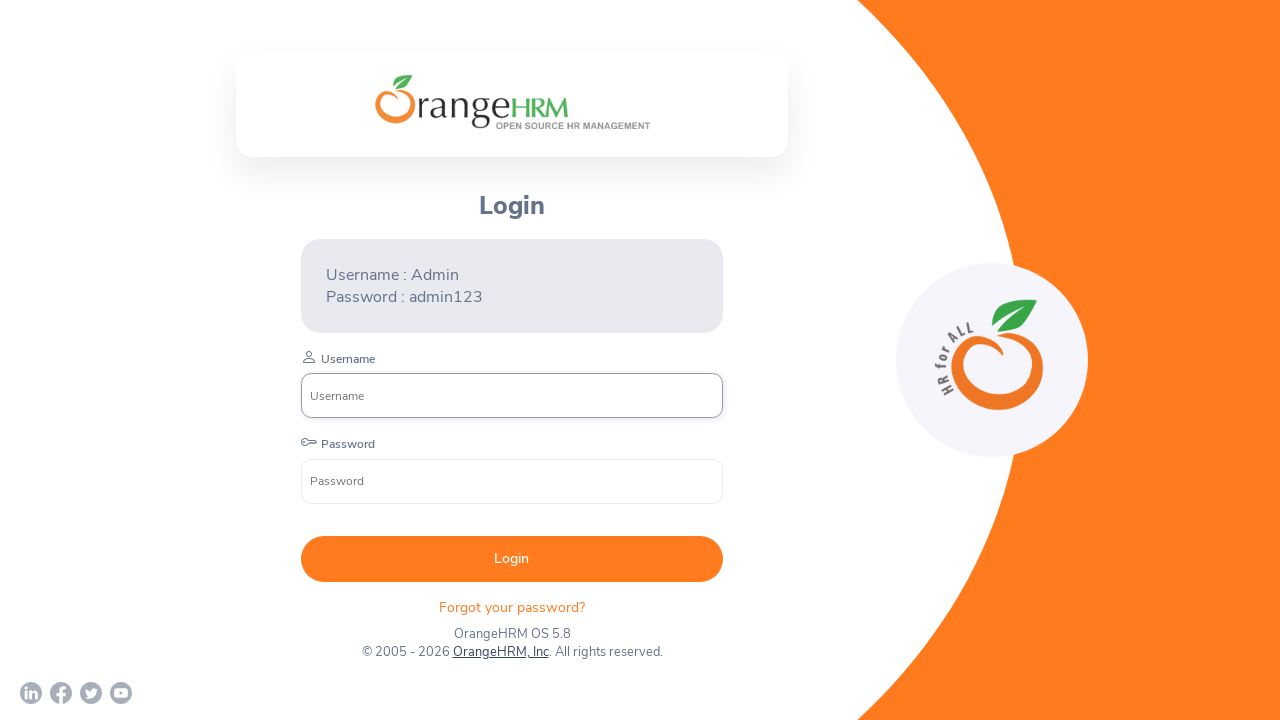

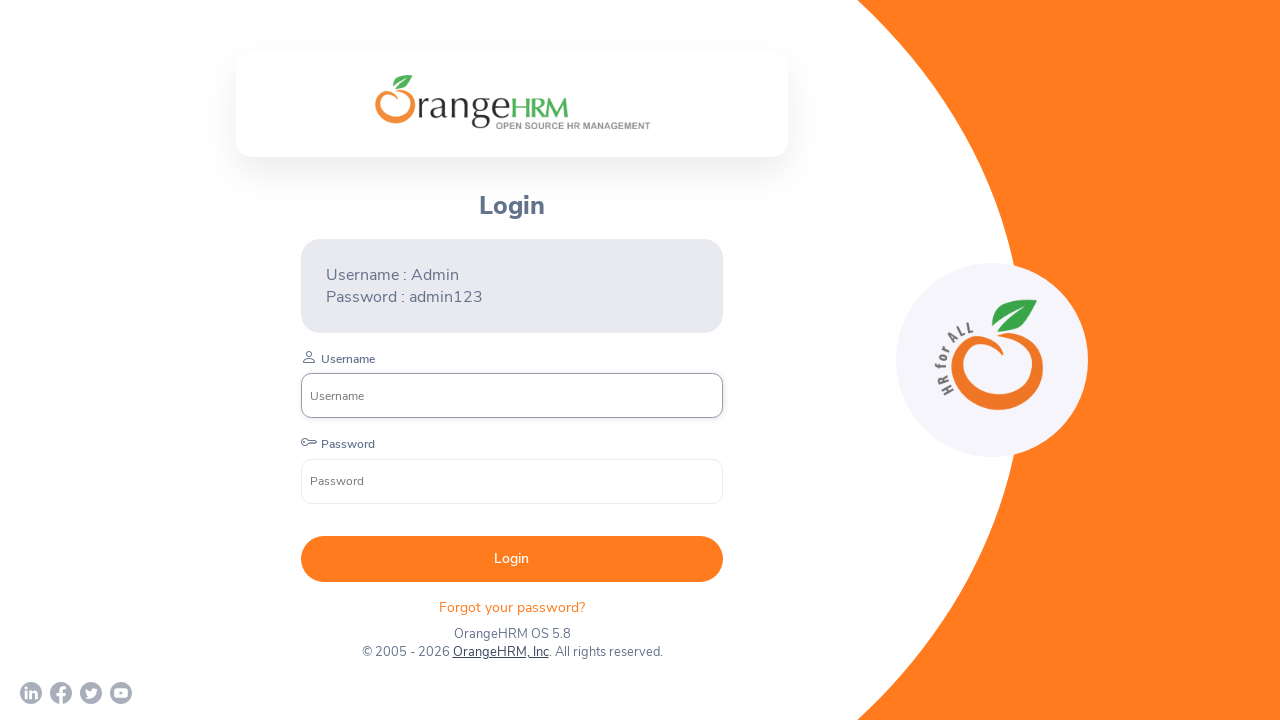